Tests navigation to the Java documentation by clicking Get started, hovering over the language dropdown, selecting Java, and verifying the Java-specific page loads correctly

Starting URL: https://playwright.dev/

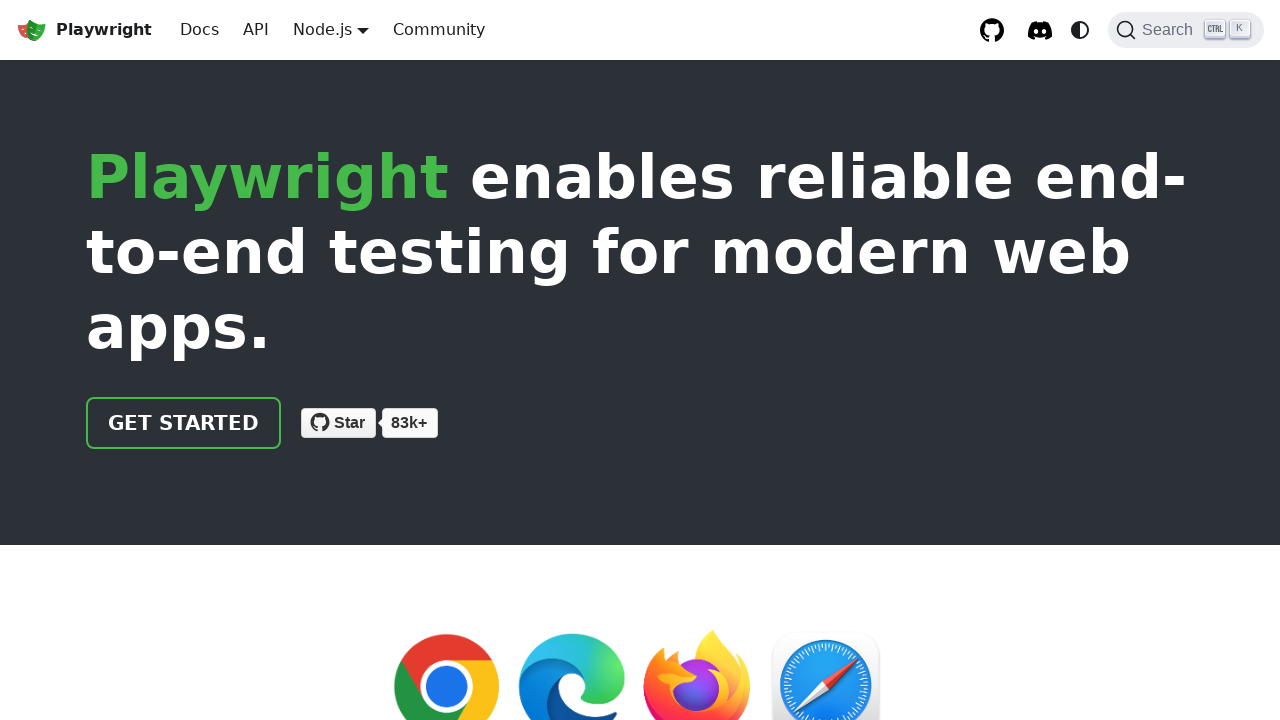

Clicked 'Get started' link at (184, 423) on internal:role=link[name="Get started"i]
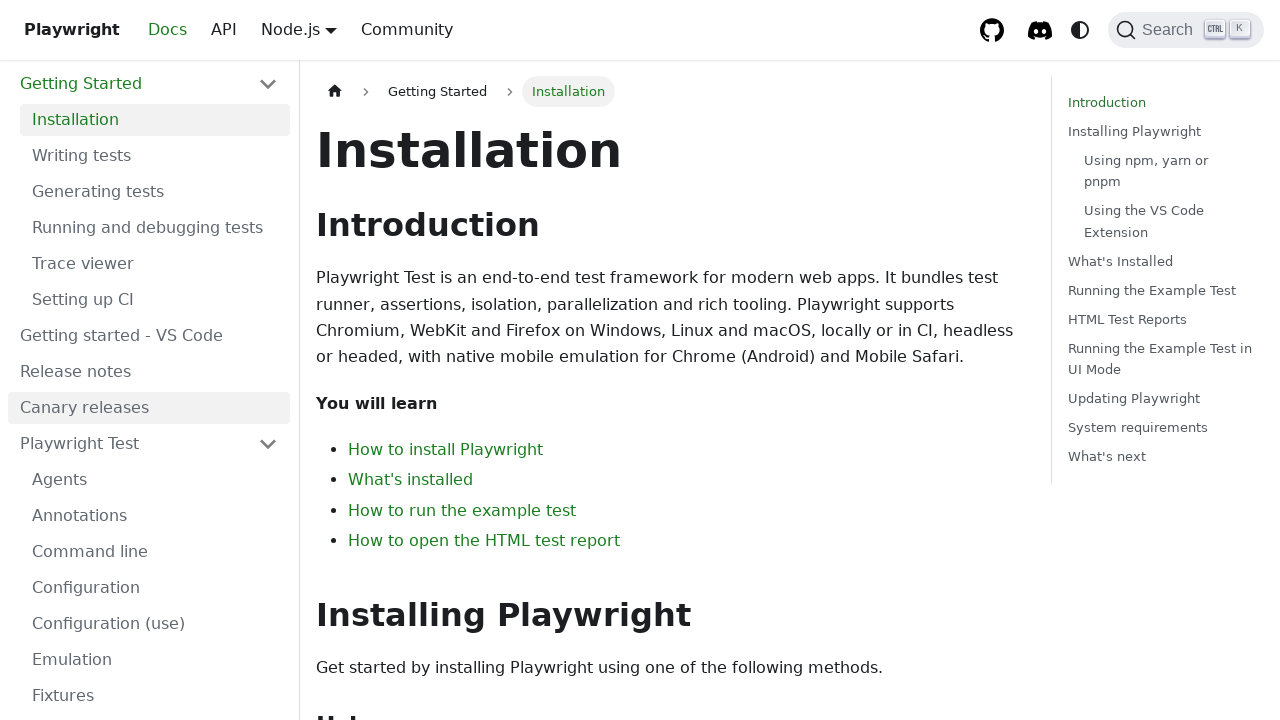

Hovered over Node.js language dropdown button at (322, 29) on internal:role=button[name="Node.js"i]
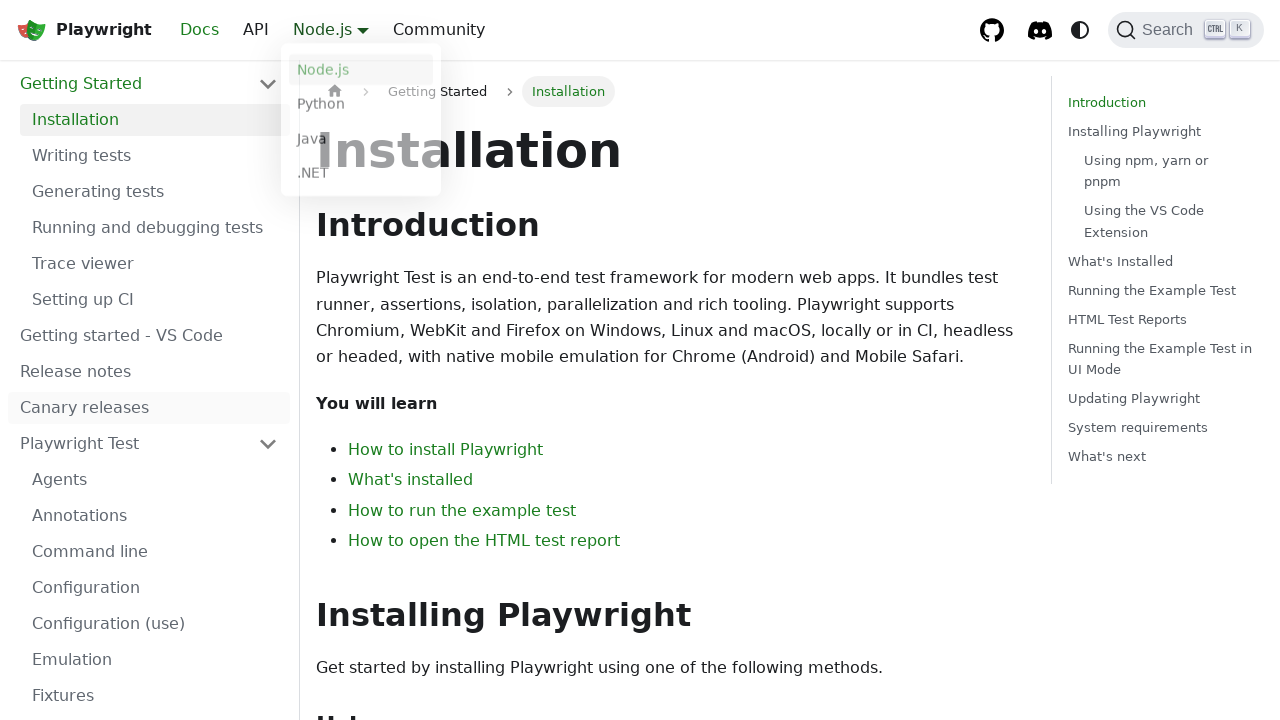

Clicked Java option in the navigation menu at (361, 142) on internal:role=navigation[name="Main"i] >> internal:text="Java"i
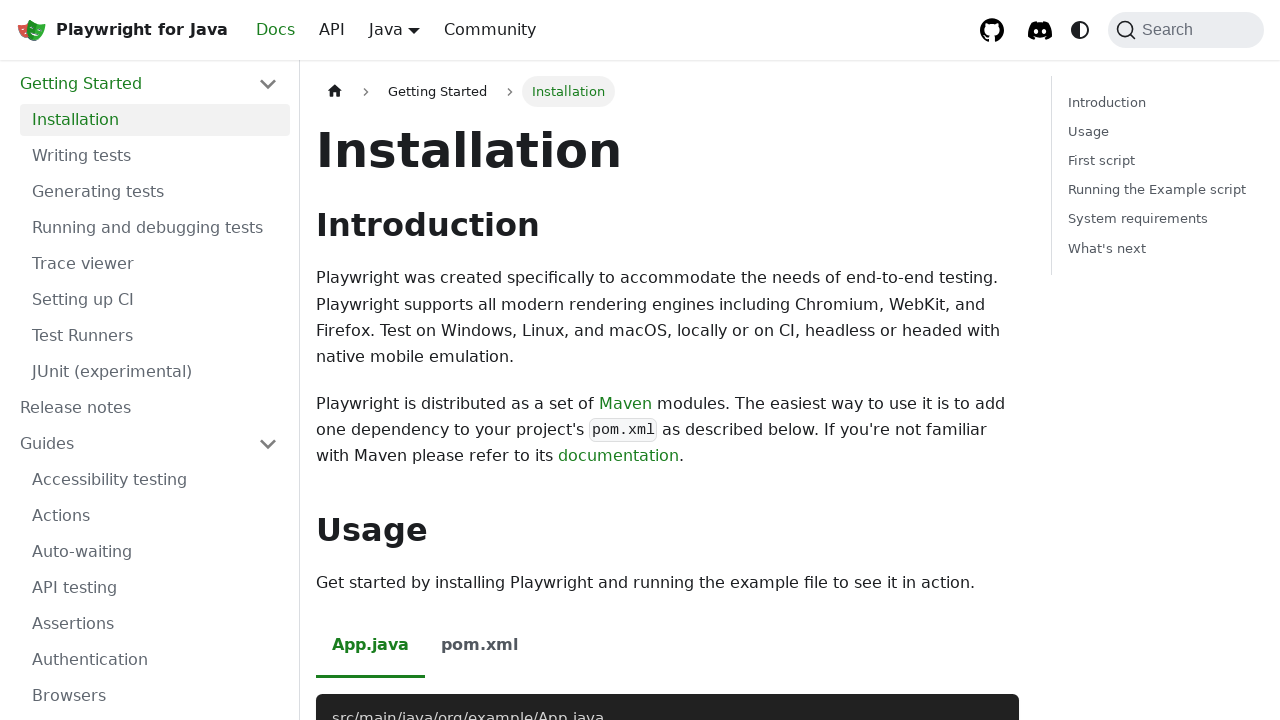

Verified URL changed to Java documentation page
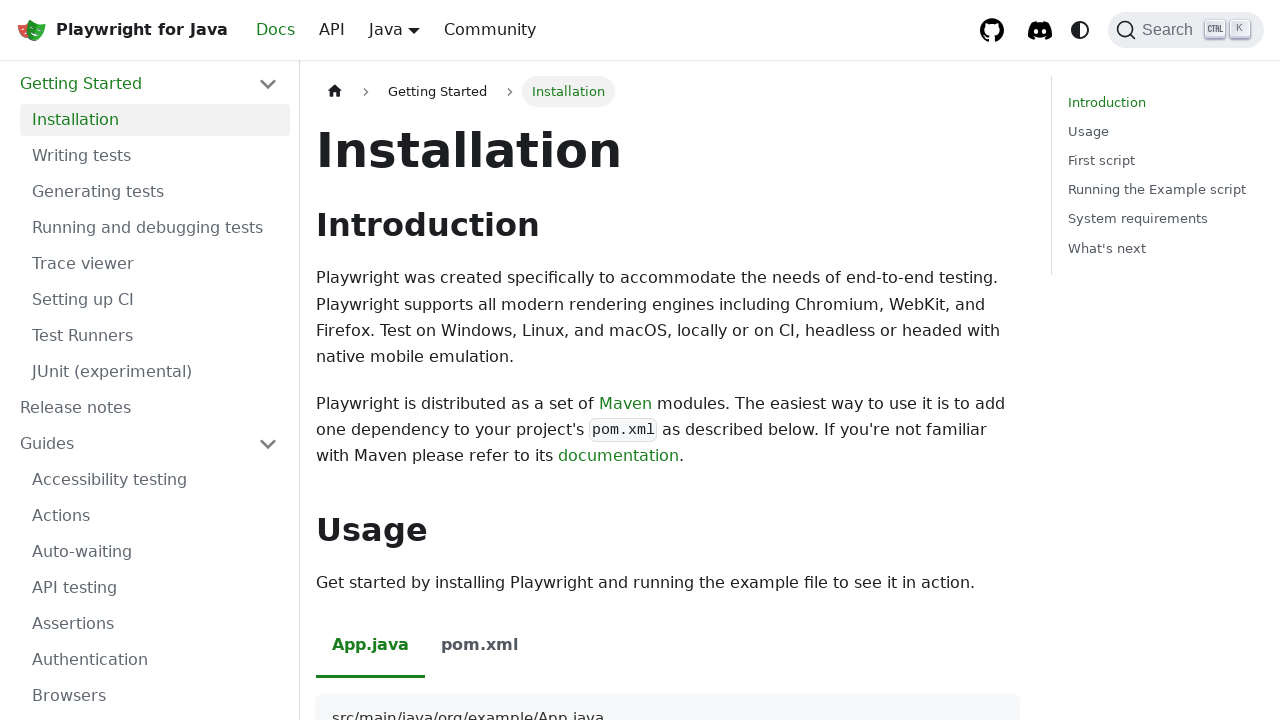

Verified 'Playwright for Java' text is visible on the page
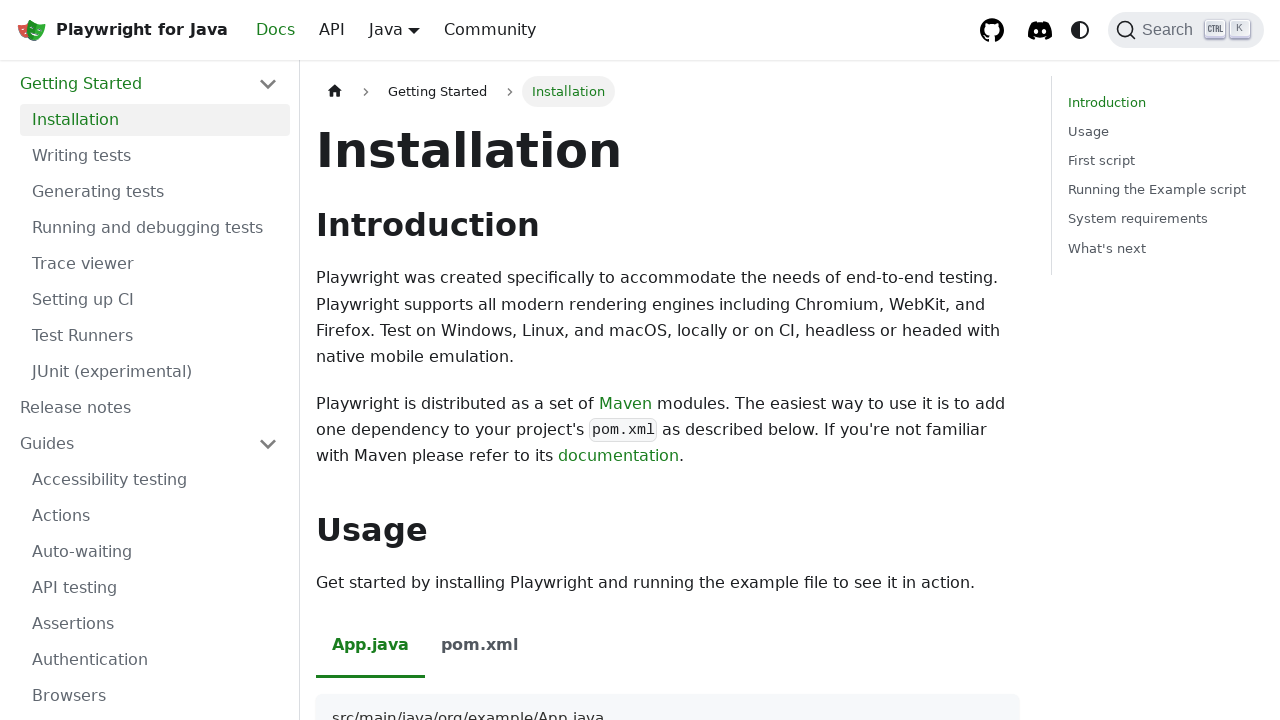

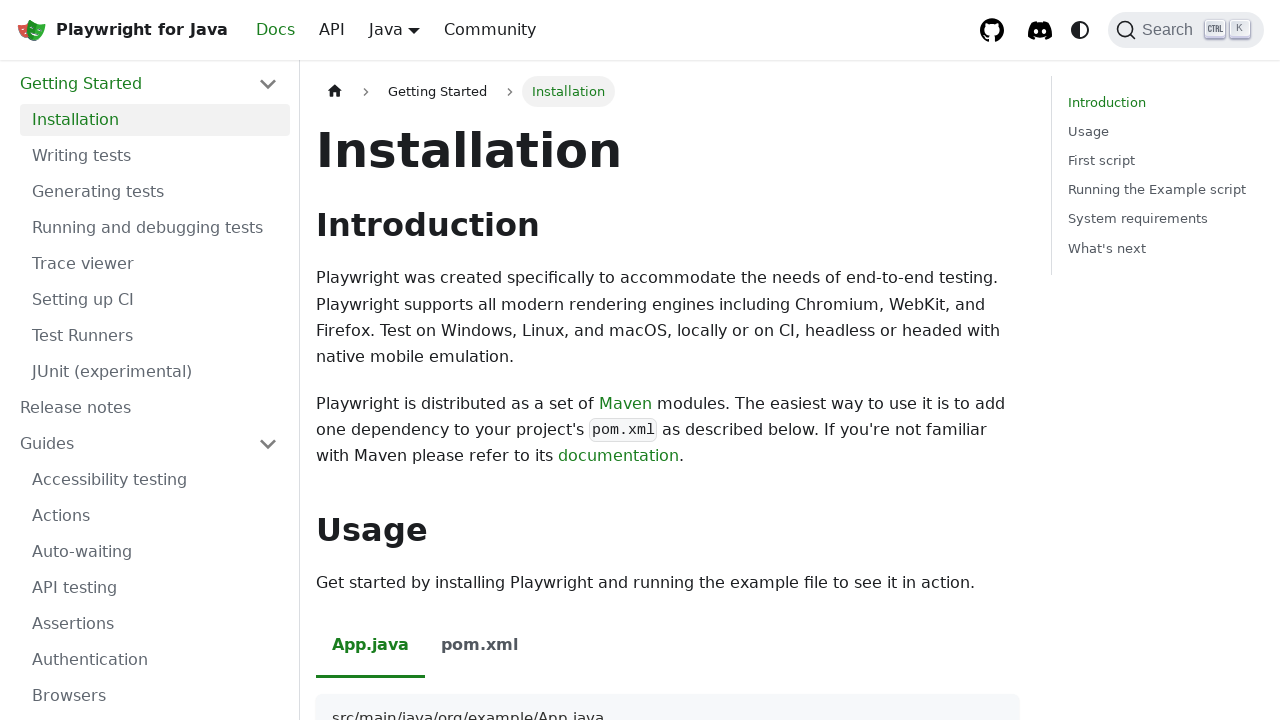